Tests modal dialog functionality by clicking a button to open a modal, filling an input field inside the modal, and closing it

Starting URL: https://www.selenium.dev/selenium/web/modal_dialogs/modern_modal.html

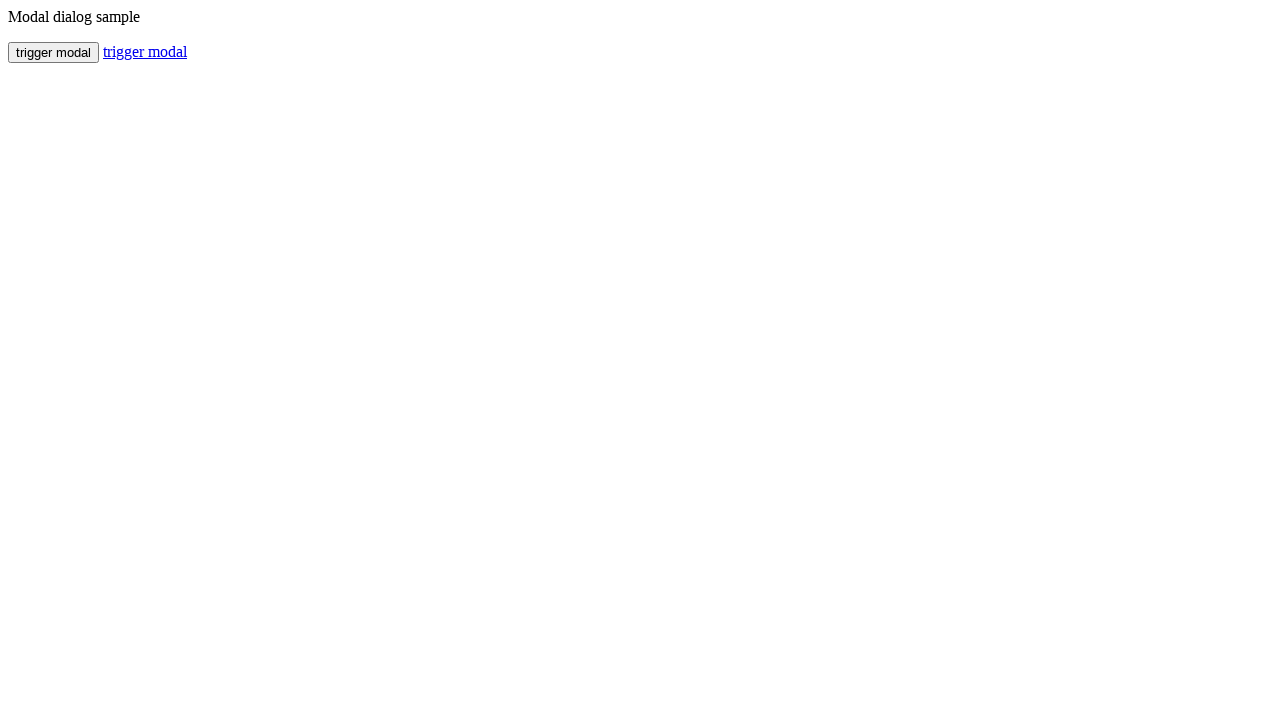

Clicked button to trigger modal dialog at (54, 52) on #trigger-modal-btn
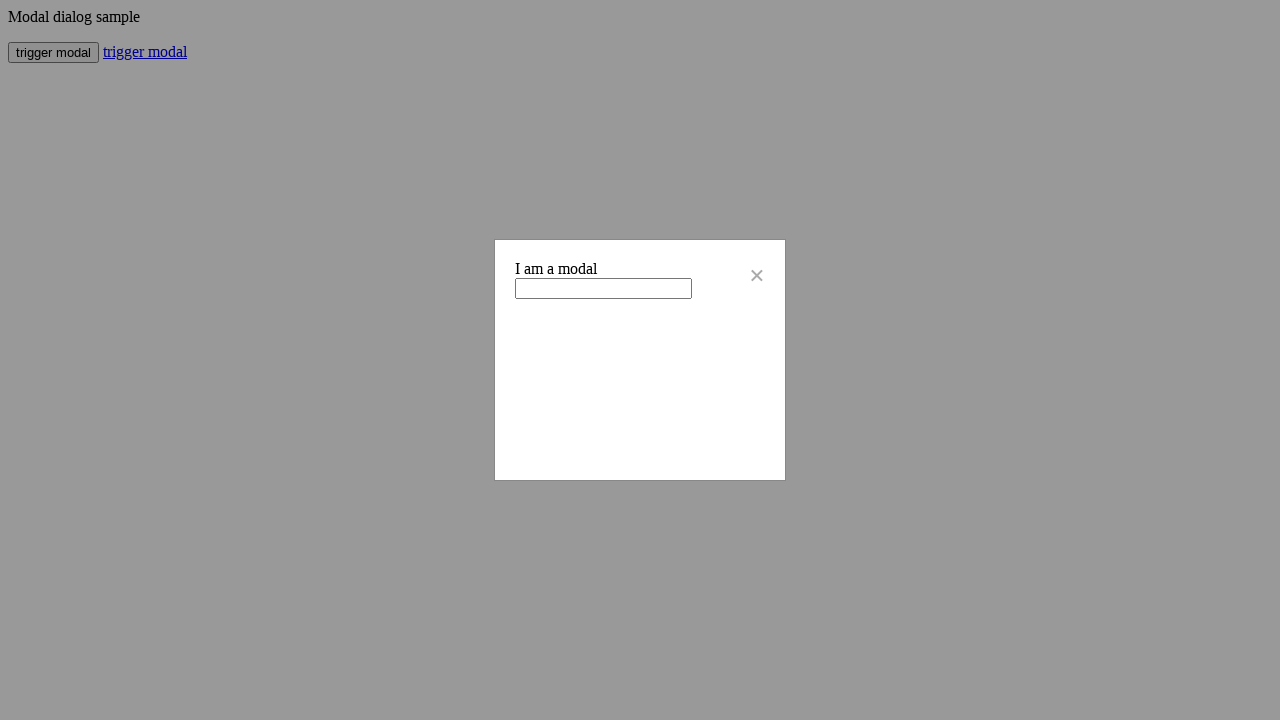

Modal dialog became visible
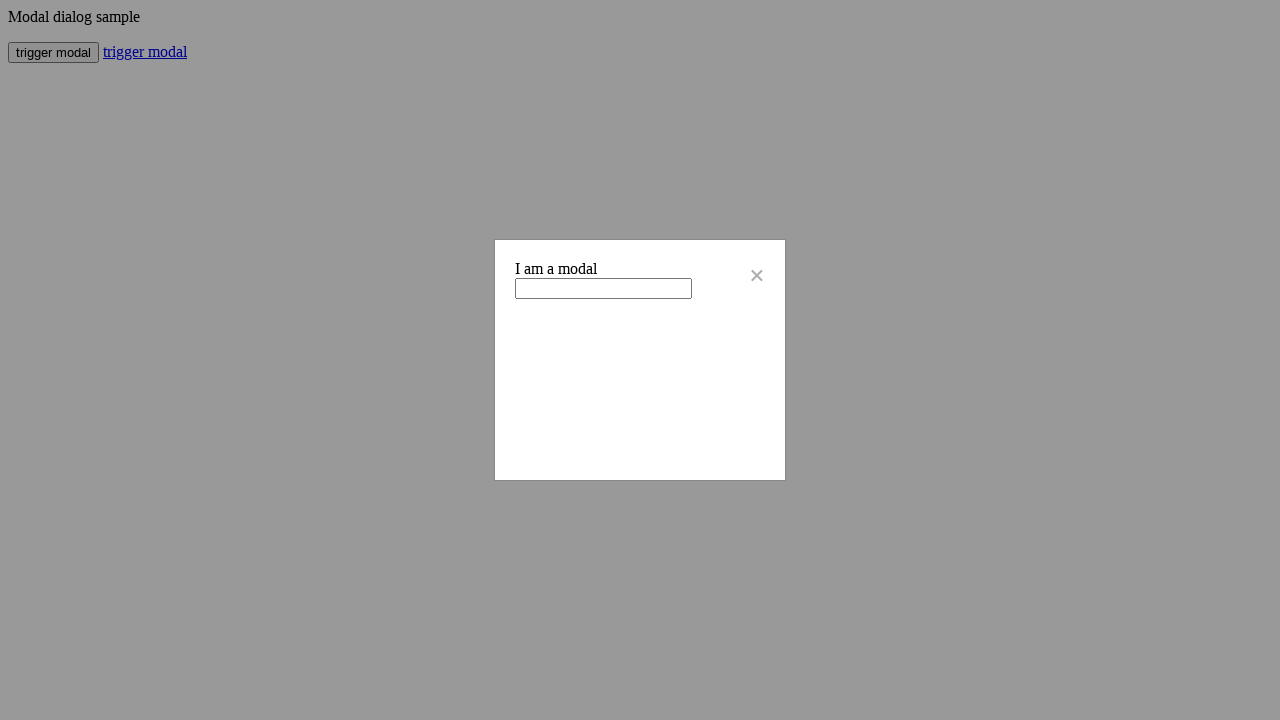

Filled modal input field with 'Hello Modal!' on #modal-input
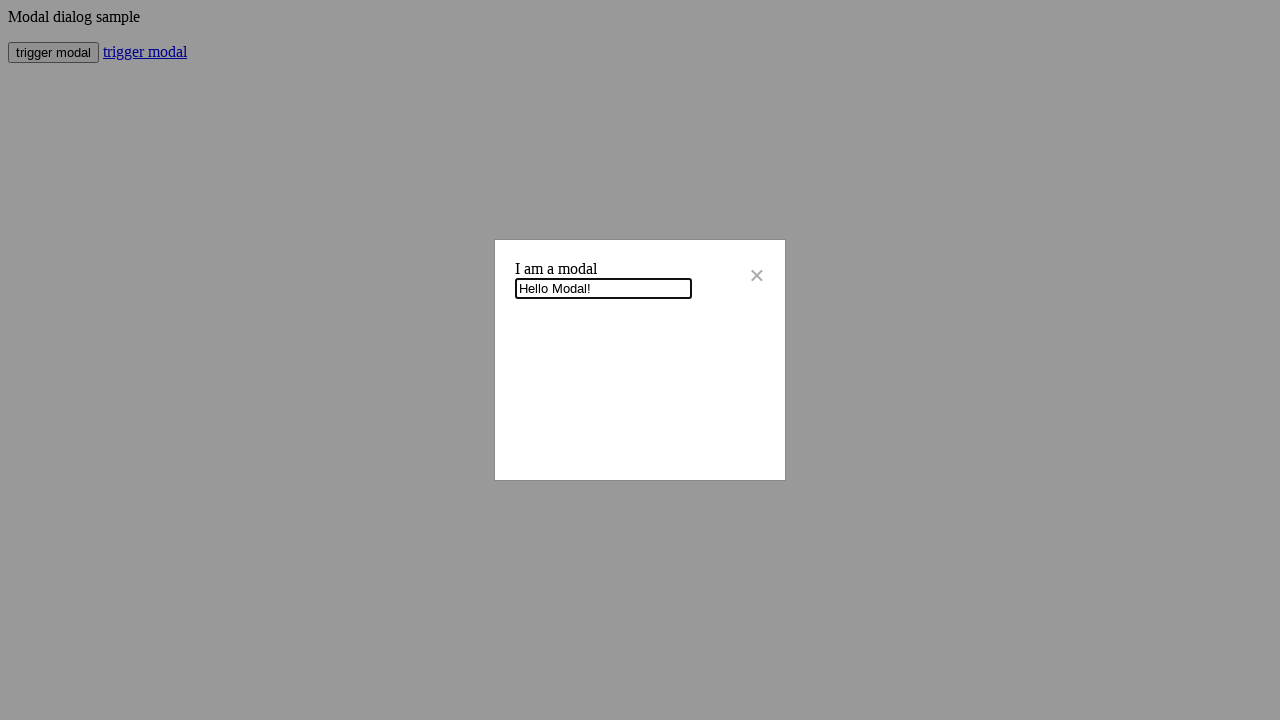

Clicked button to close modal dialog at (757, 276) on #modal-close
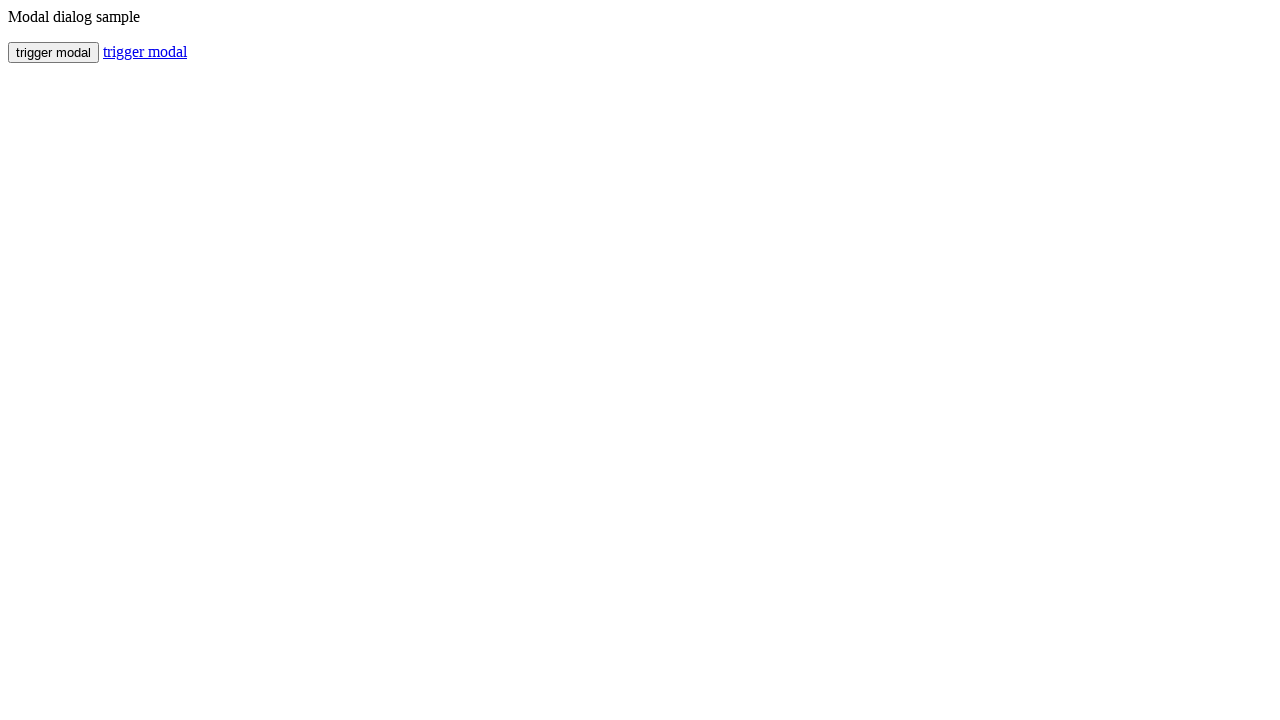

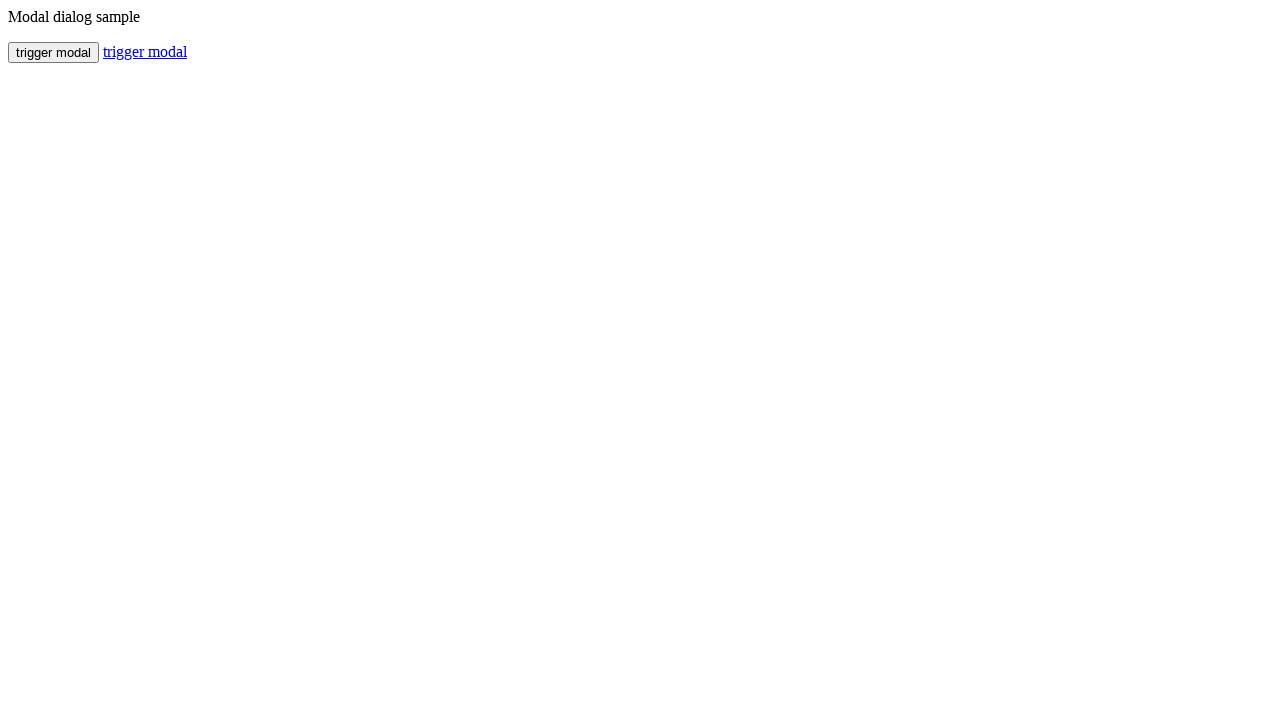